Tests JavaScript alert/prompt popup handling by accepting, dismissing, and sending text to browser dialogs within an iframe on W3Schools

Starting URL: https://www.w3schools.com/js/tryit.asp?filename=tryjs_prompt

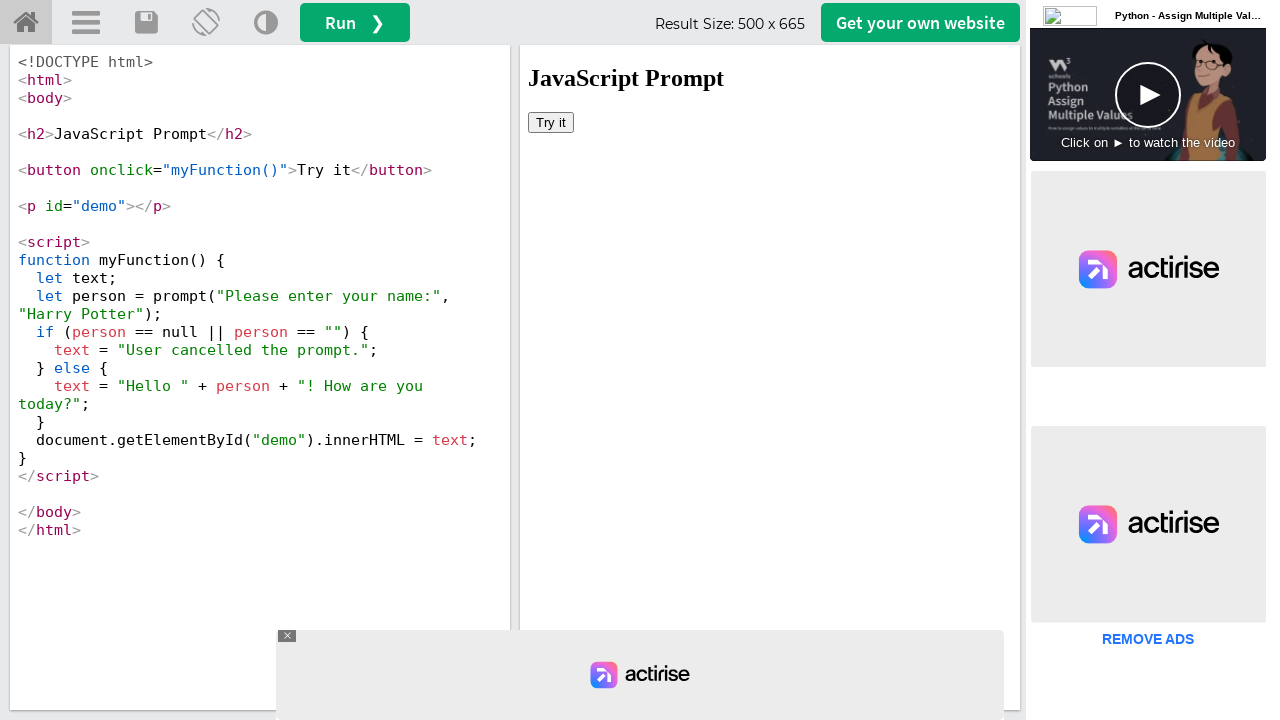

Located iframe with ID 'iframeResult' for demo content
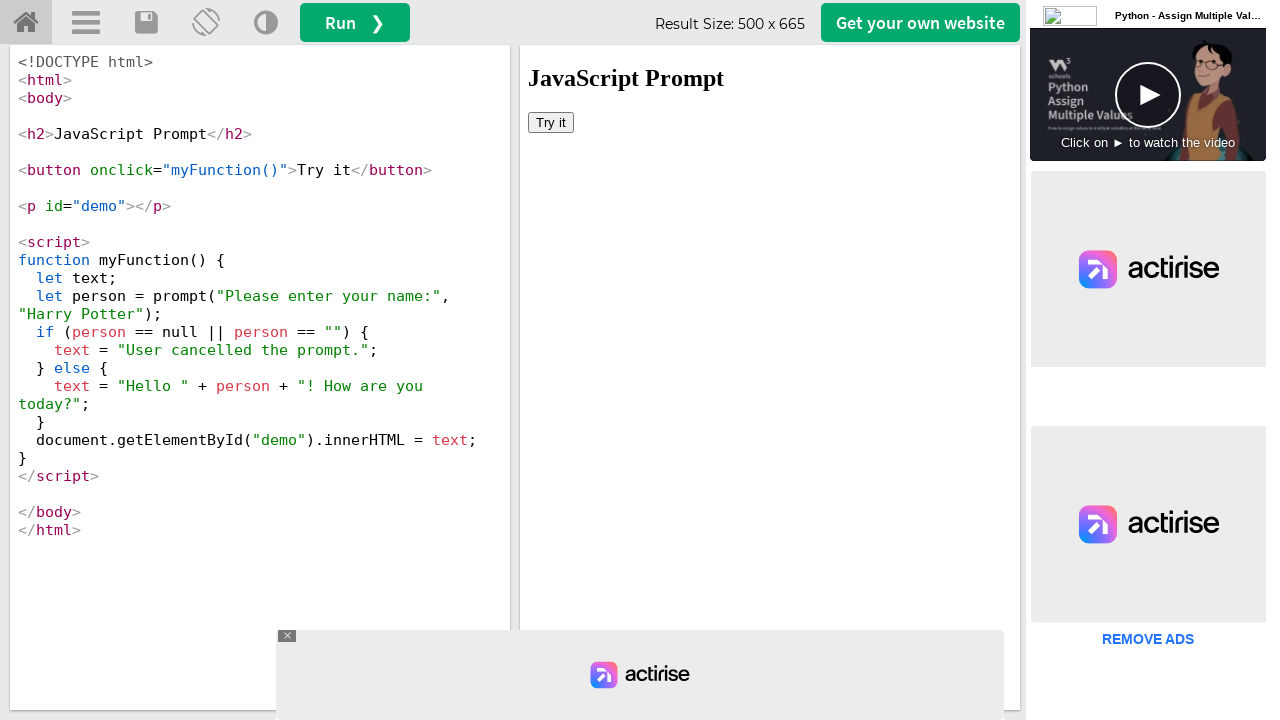

Set up dialog handler to accept the first alert
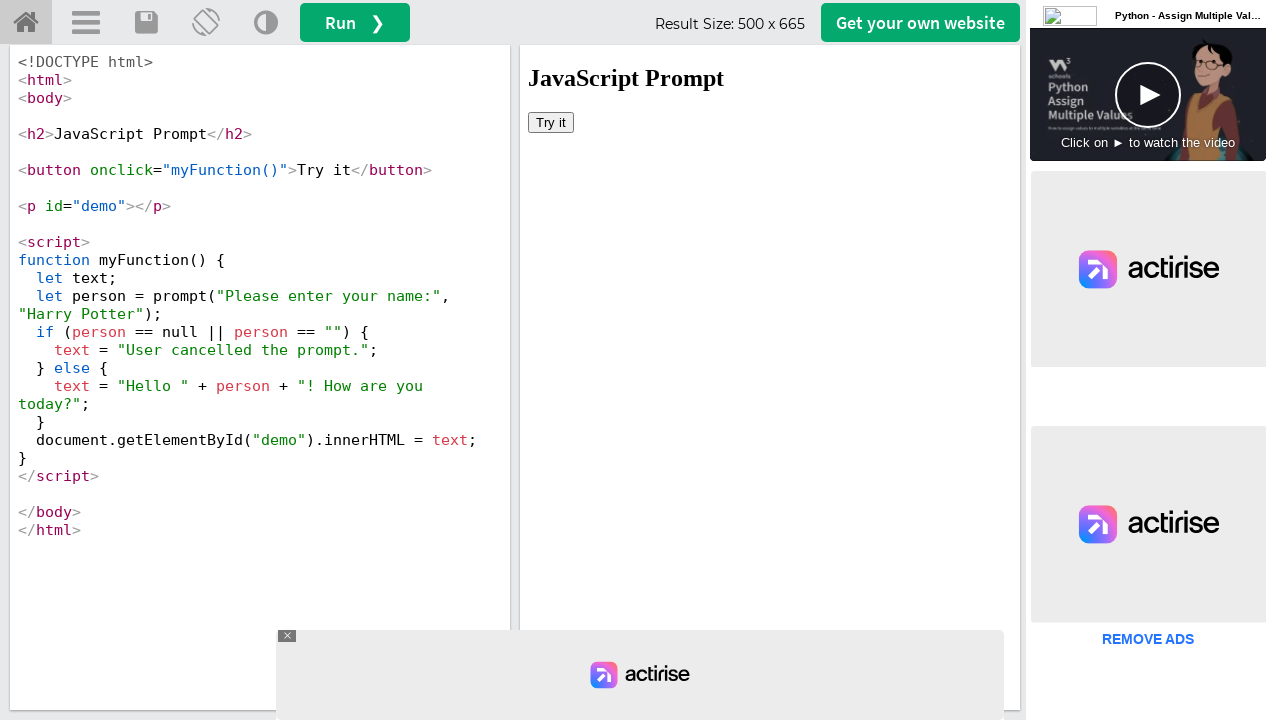

Clicked 'Try it' button to trigger first JavaScript alert at (551, 122) on #iframeResult >> internal:control=enter-frame >> xpath=//button[normalize-space(
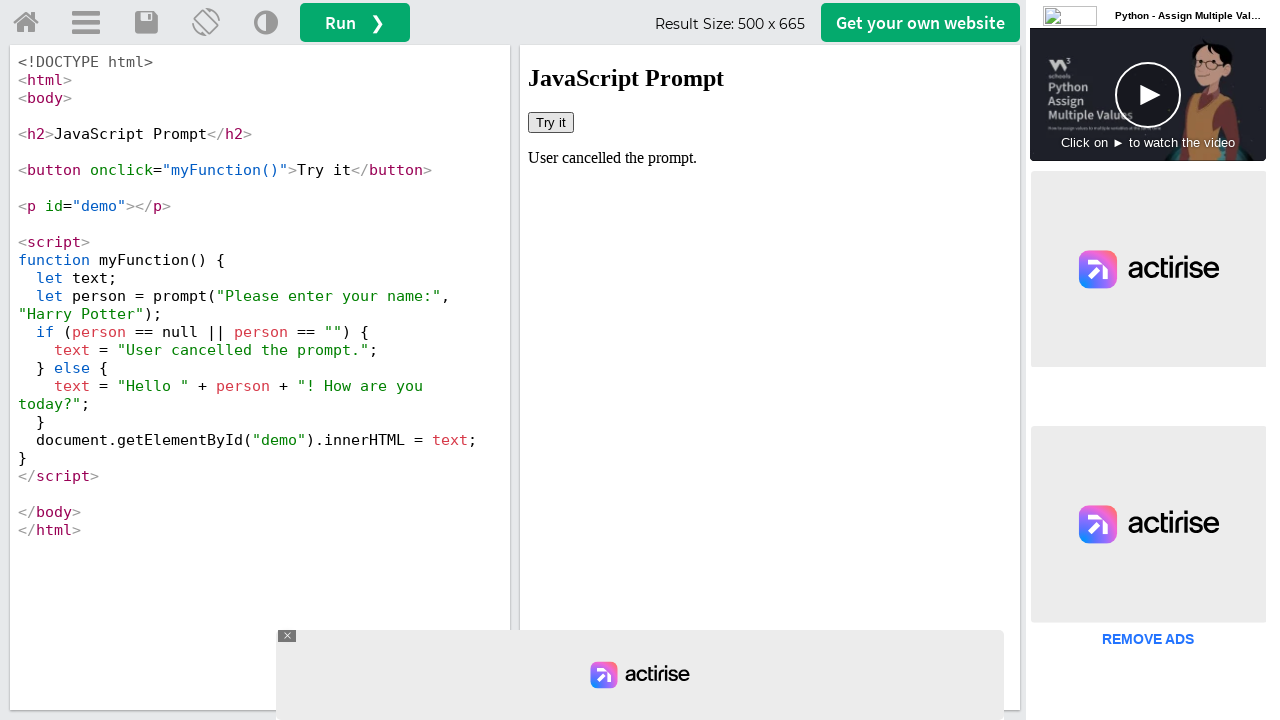

Waited 1000ms for first dialog interaction to complete
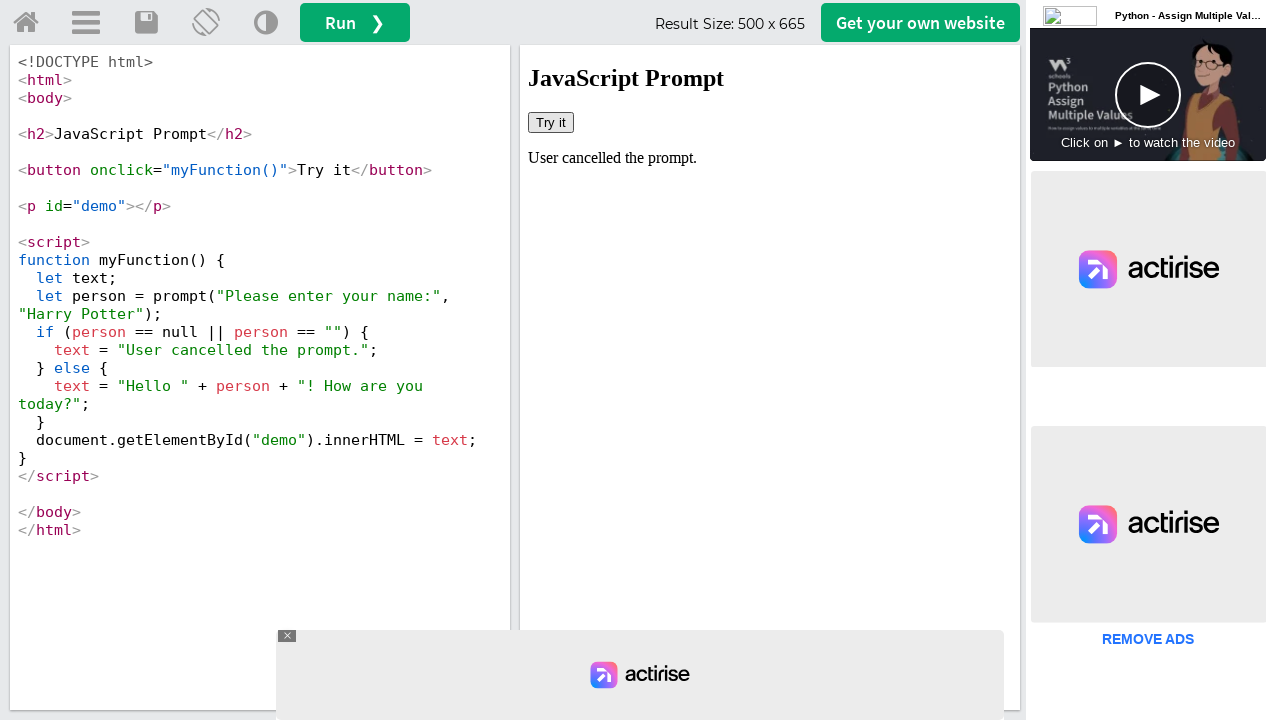

Set up dialog handler to dismiss the second alert
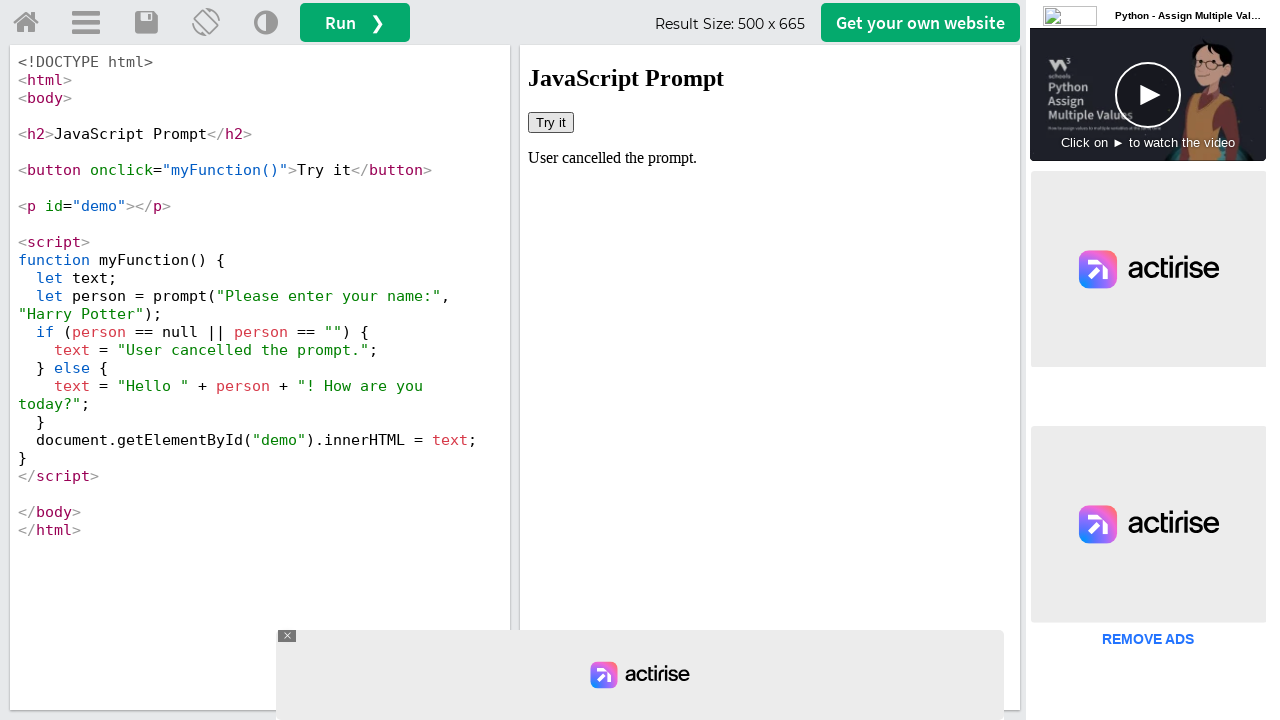

Clicked 'Try it' button to trigger second JavaScript alert at (551, 122) on #iframeResult >> internal:control=enter-frame >> xpath=//button[normalize-space(
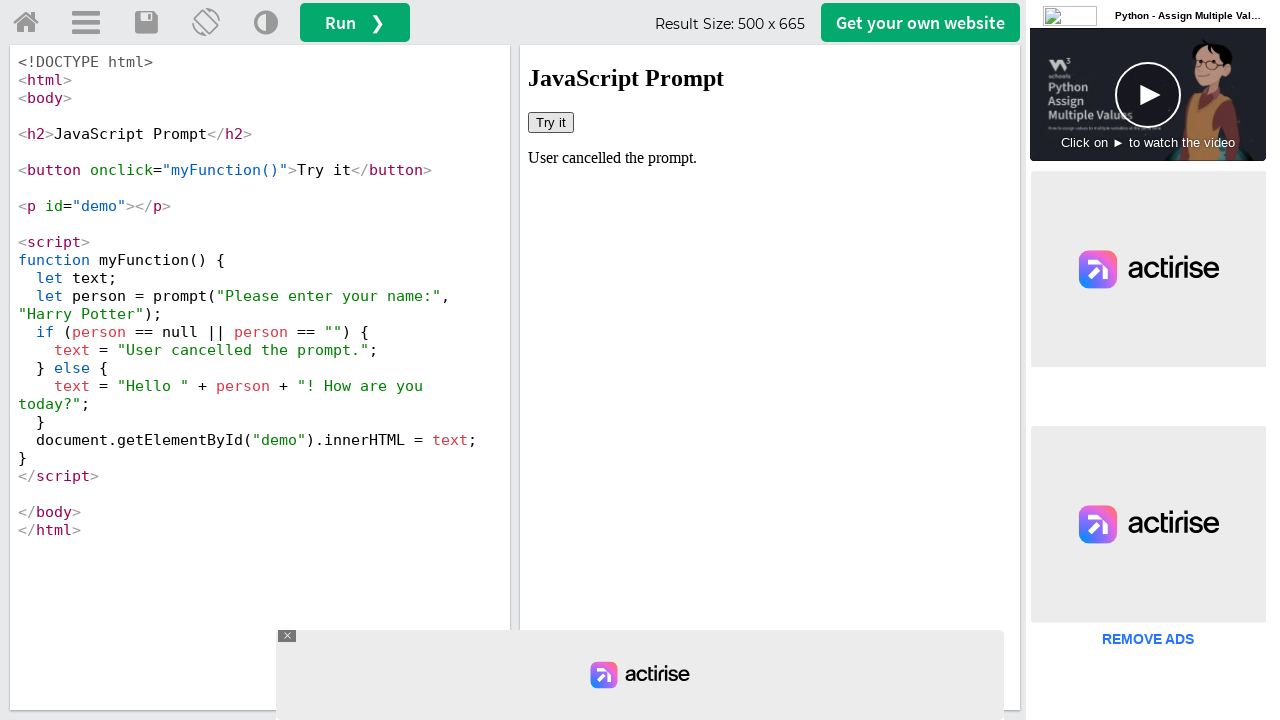

Waited 1000ms for second dialog interaction to complete
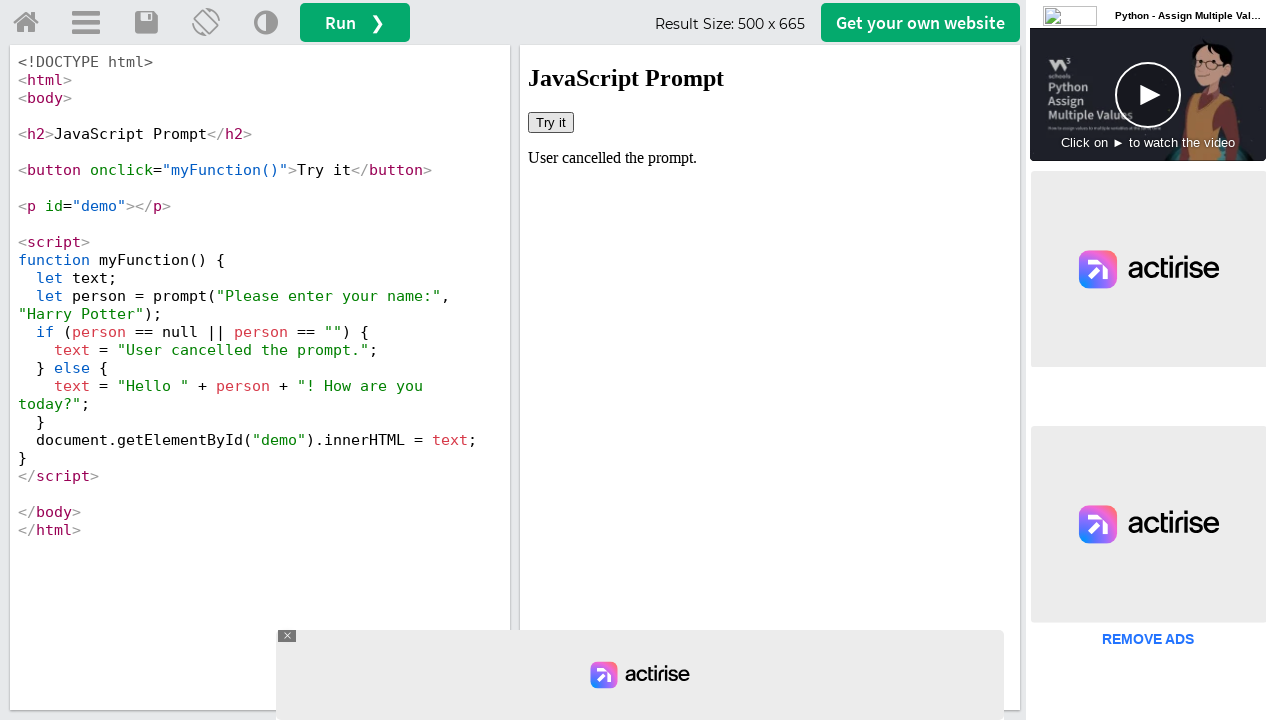

Set up dialog handler to send 'Jennifer Martinez' text and accept prompt
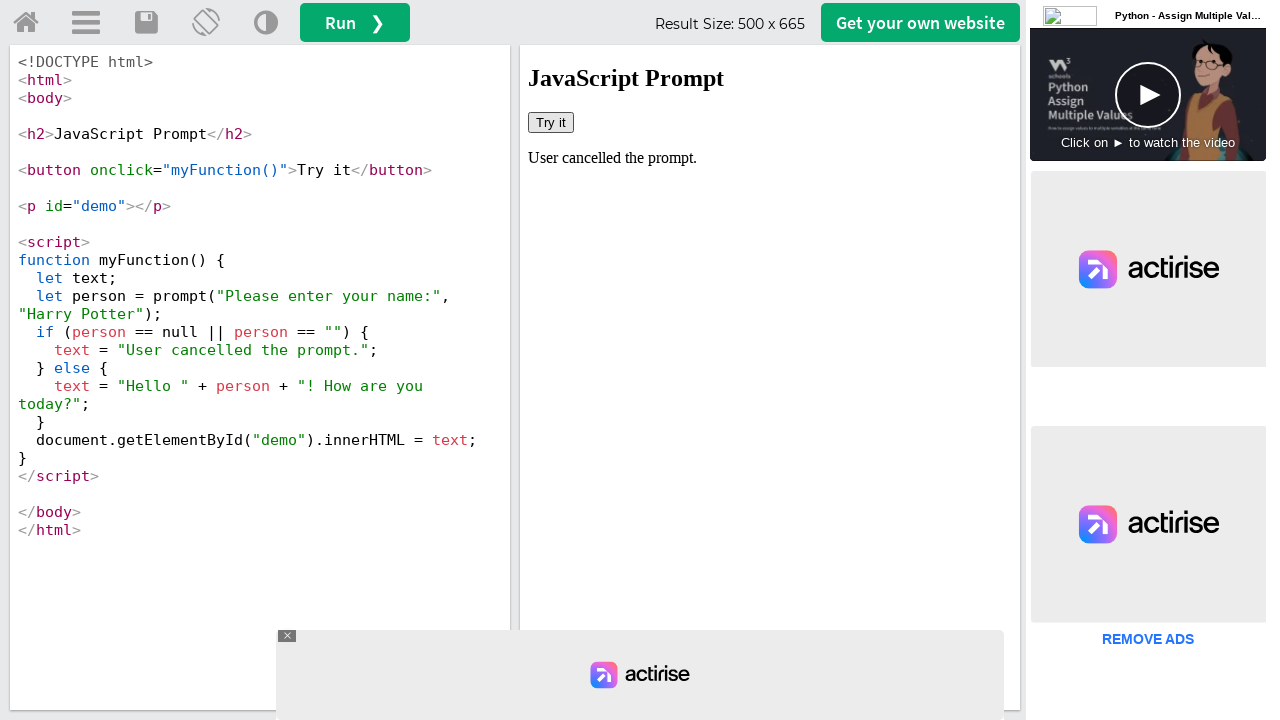

Clicked 'Try it' button to trigger JavaScript prompt dialog at (551, 122) on #iframeResult >> internal:control=enter-frame >> xpath=//button[normalize-space(
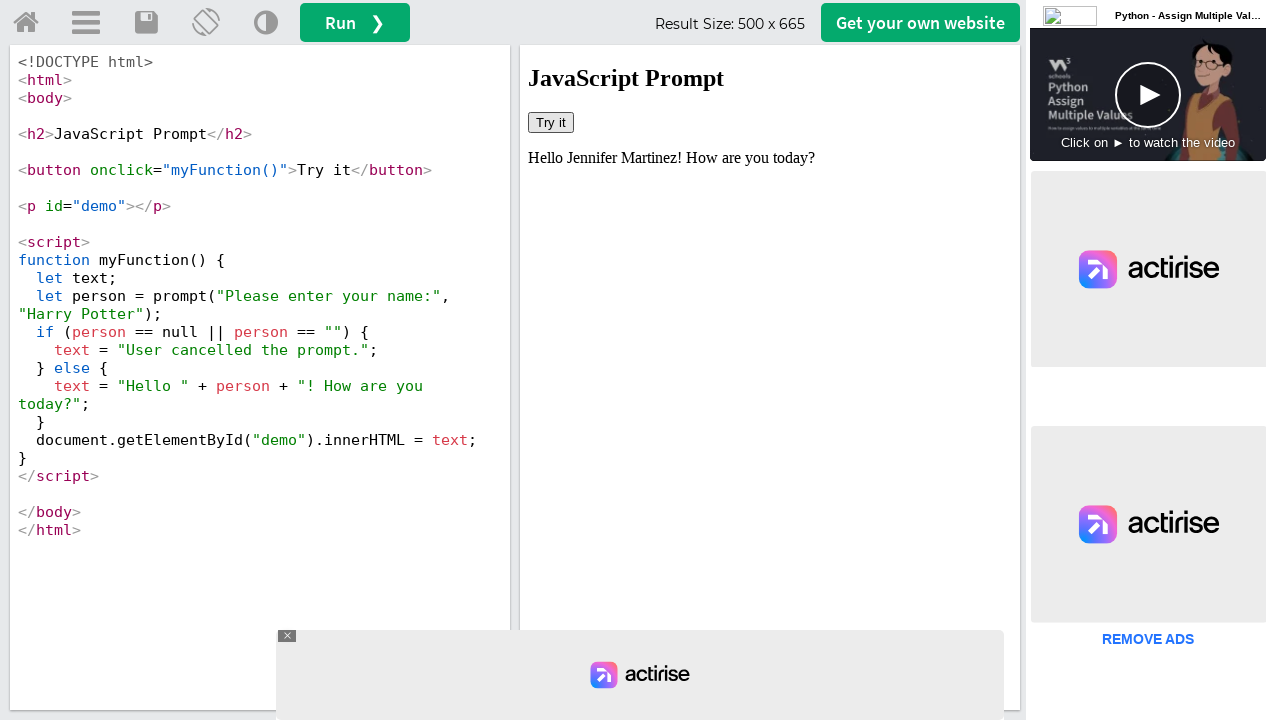

Waited 1000ms for prompt dialog interaction to complete
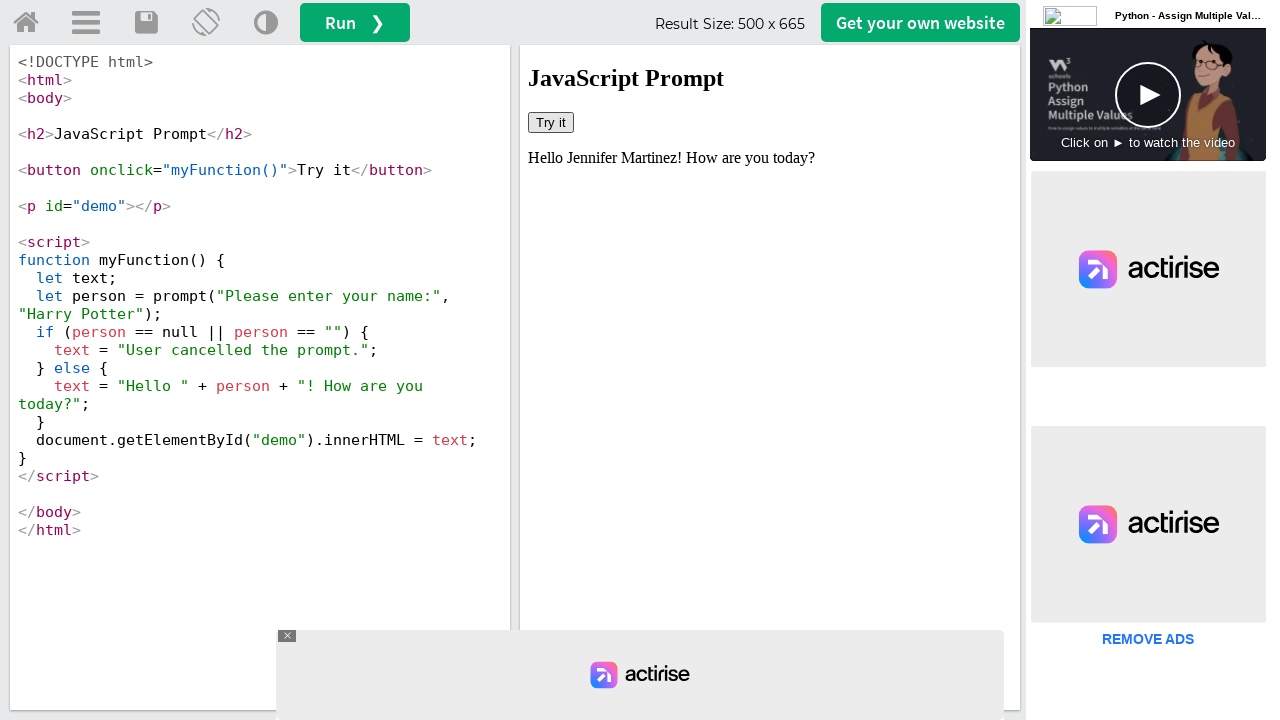

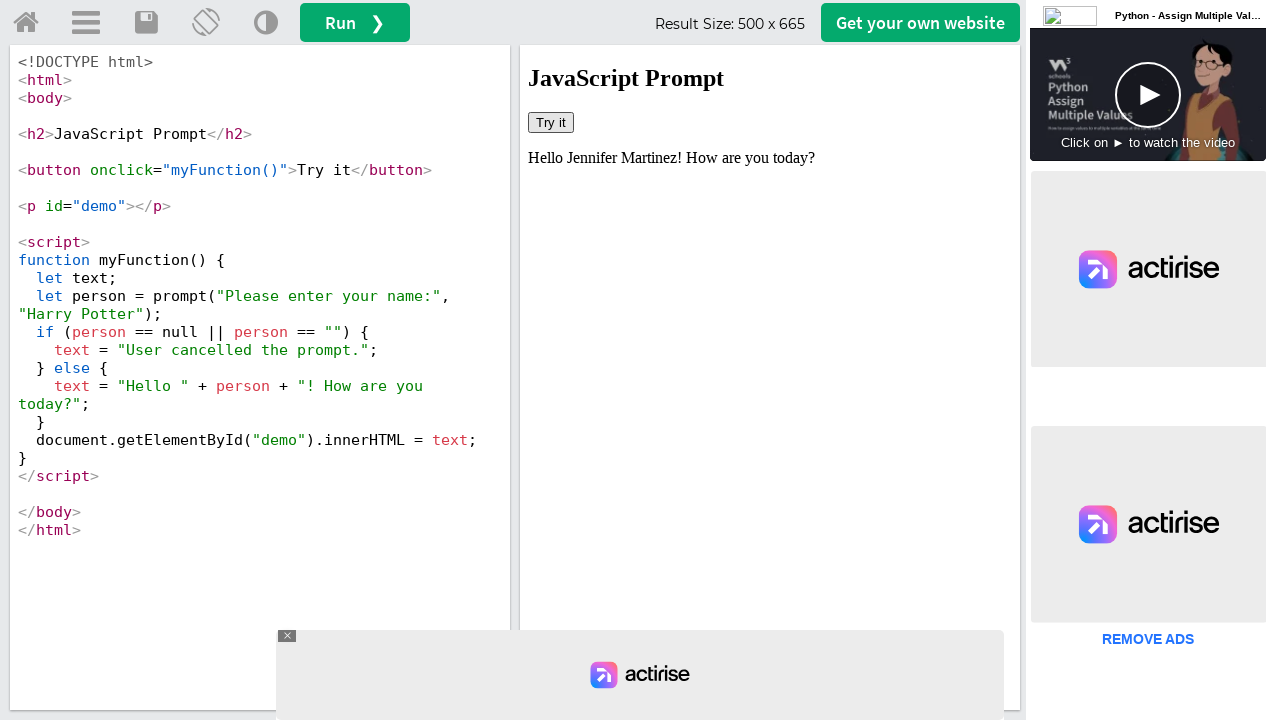